Tests the text box form submission by filling in user name, email, current address, and permanent address fields, then submitting and verifying the output displays the entered information.

Starting URL: https://demoqa.com/text-box

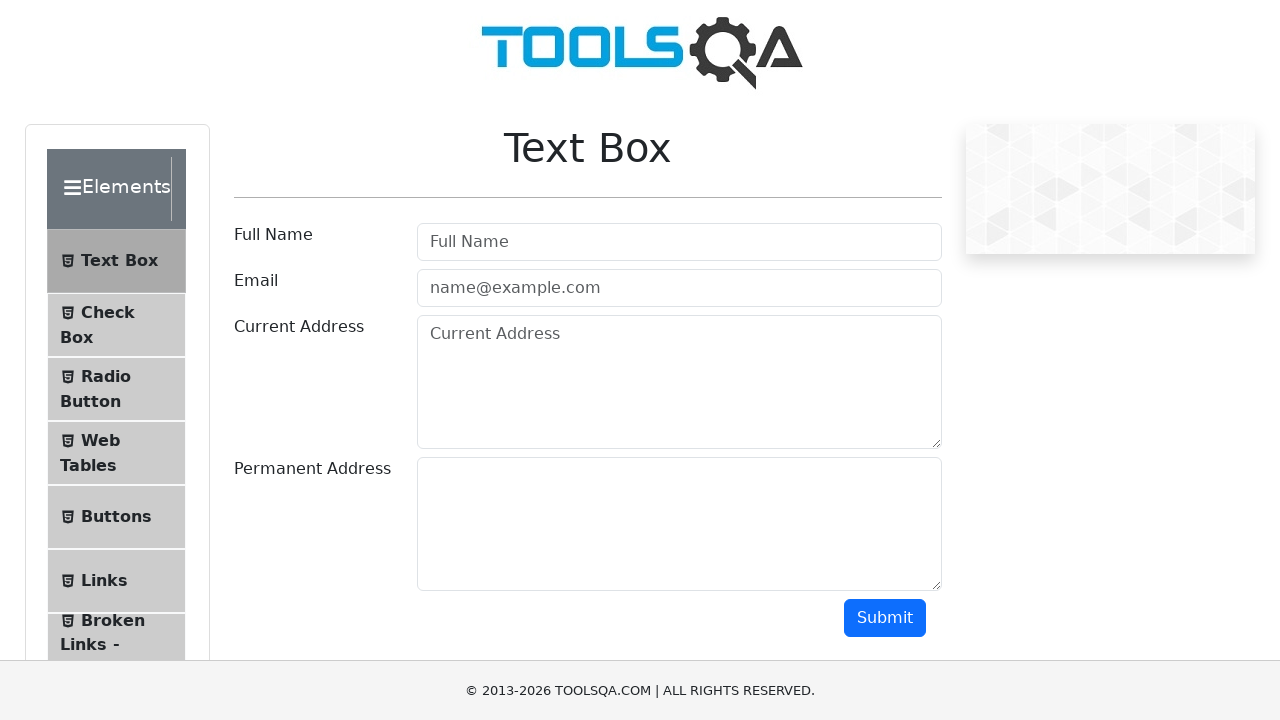

Filled user name field with 'Nguyen Van A' on #userName
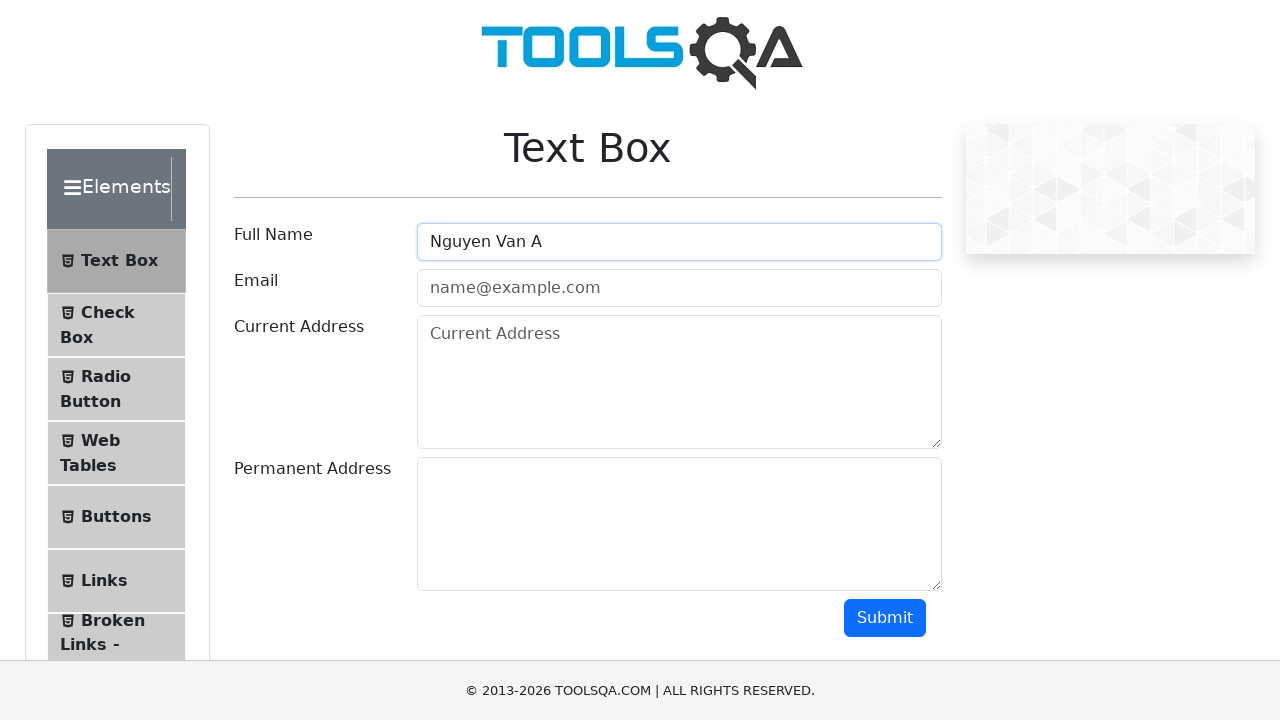

Filled email field with 'email@example.com' on #userEmail
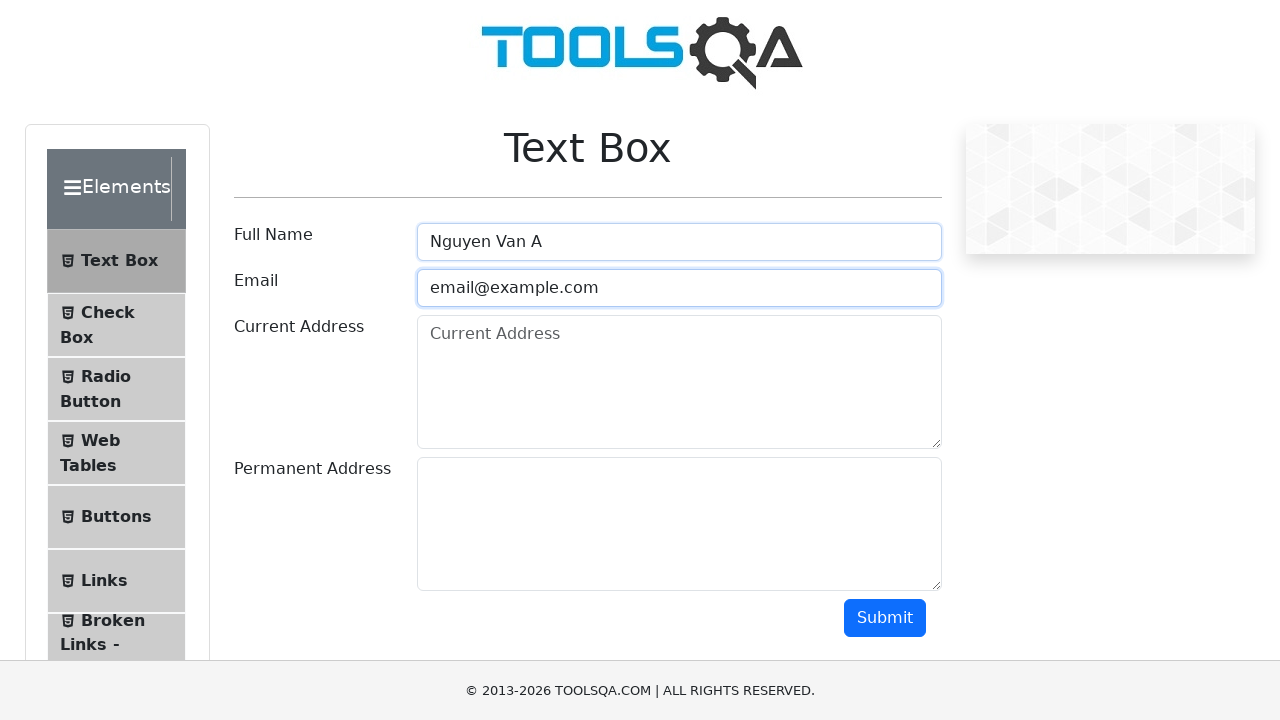

Filled current address field with '123 Main Street' on #currentAddress
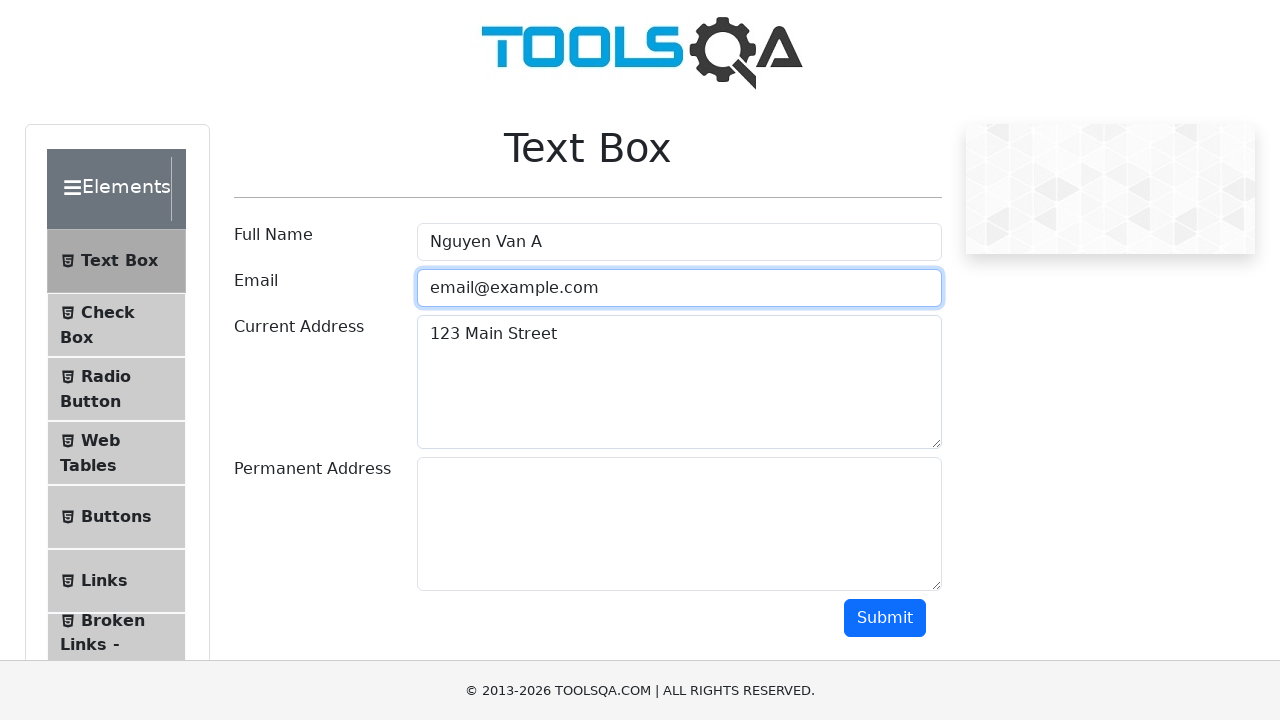

Filled permanent address field with '456 Another Street' on #permanentAddress
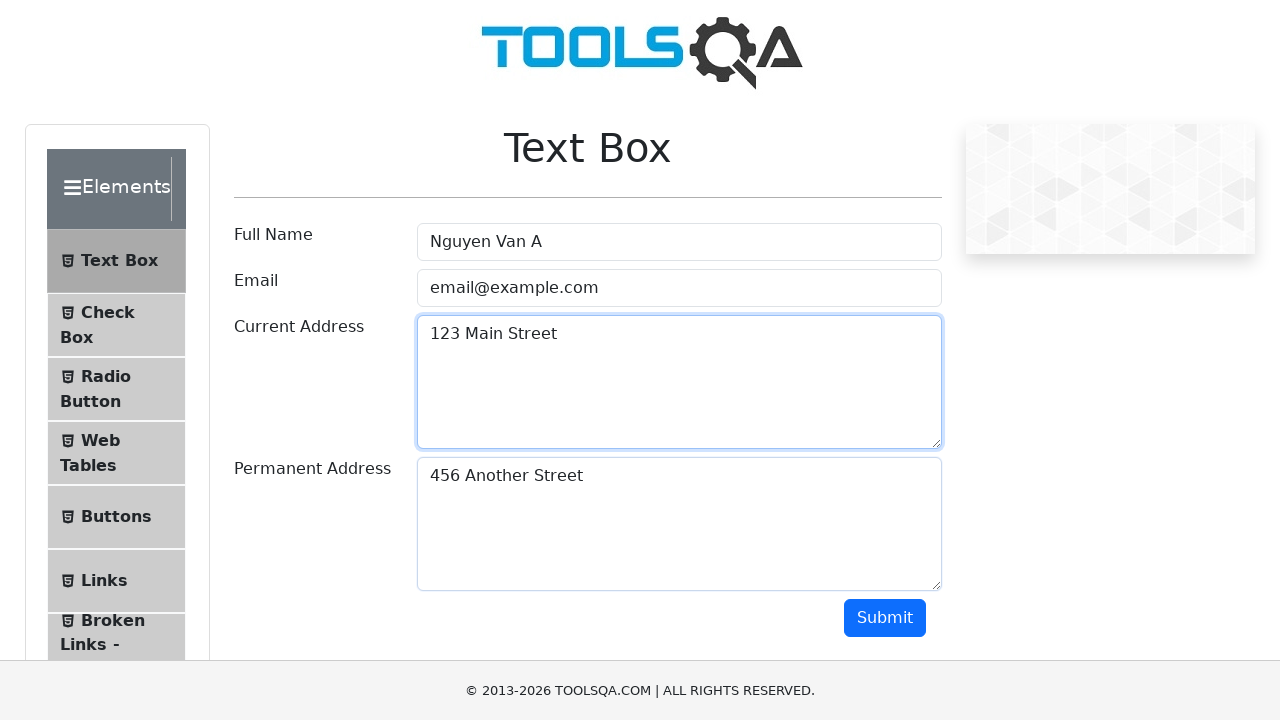

Clicked submit button to submit the form at (885, 618) on #submit
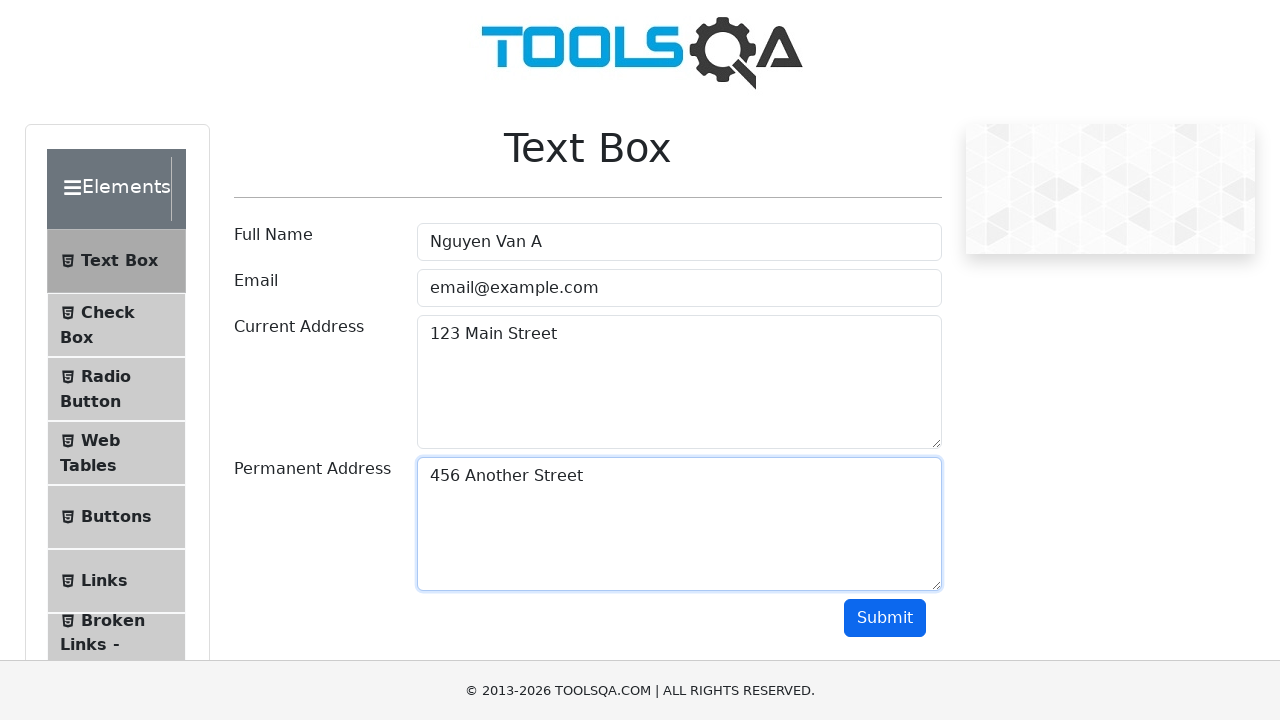

Output section loaded and displayed
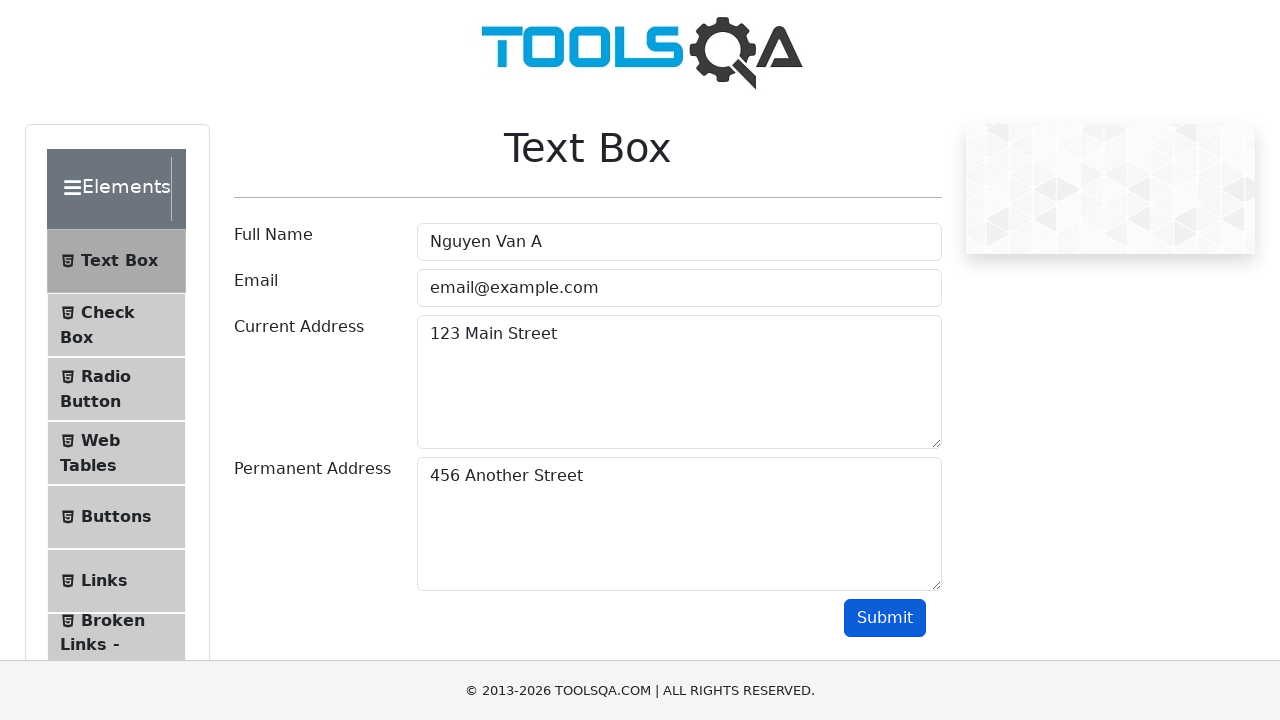

Verified user name 'Nguyen Van A' appears in output
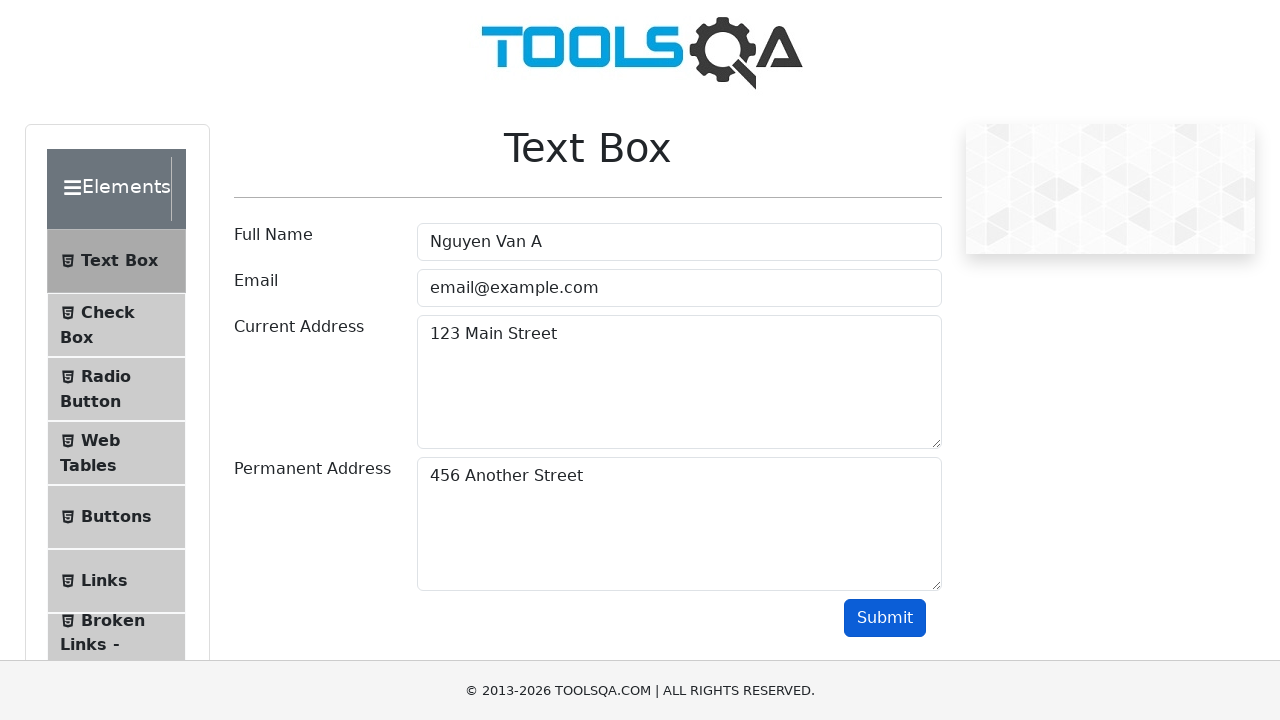

Verified email 'email@example.com' appears in output
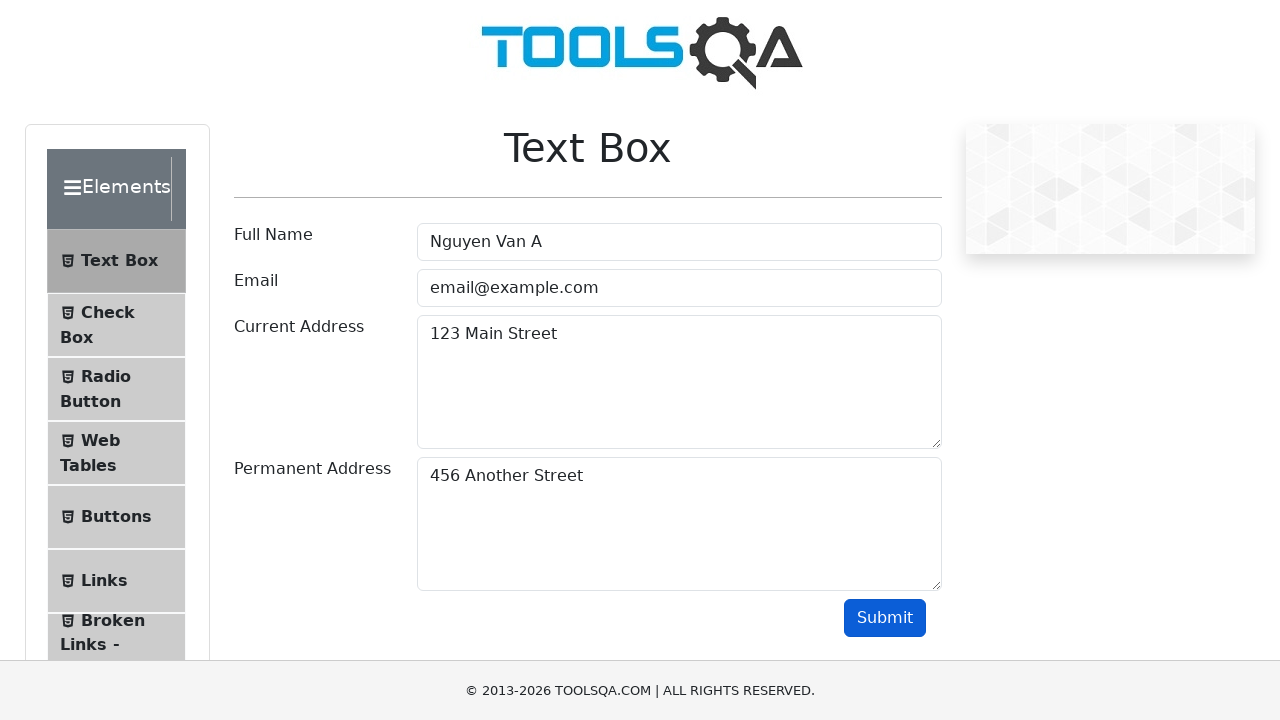

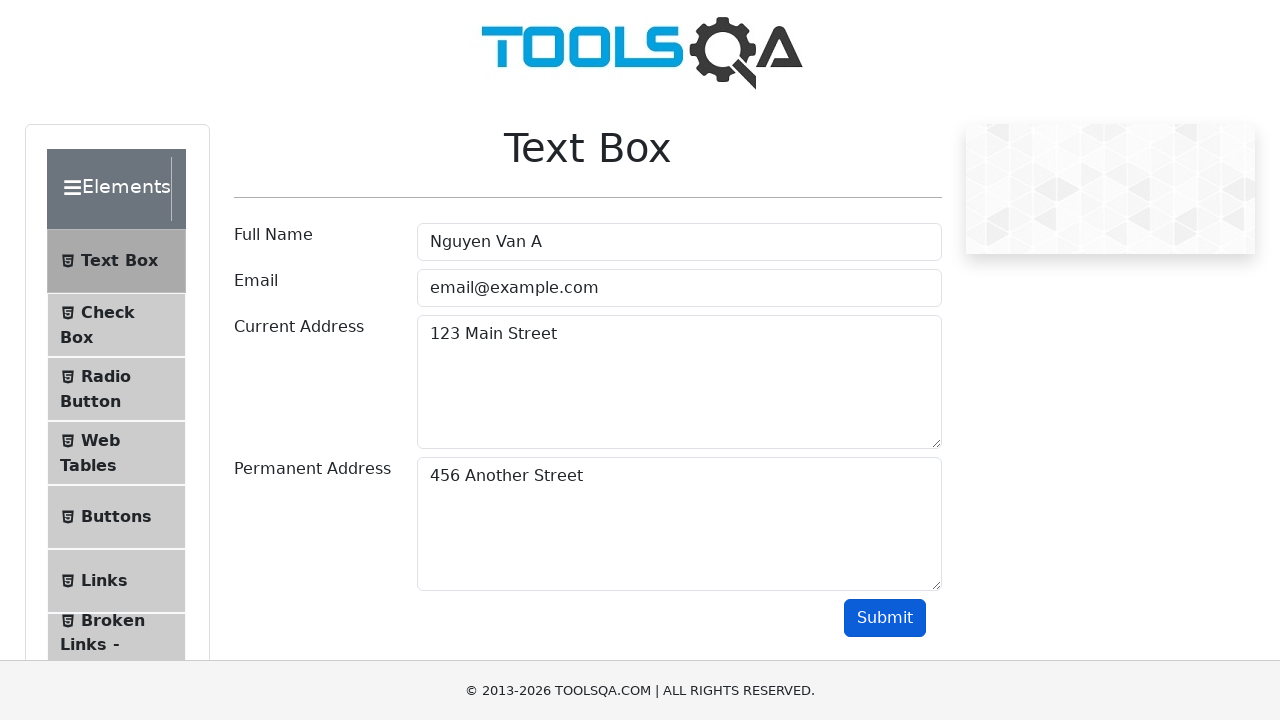